Tests handling of a confirmation popup by clicking a button that triggers an alert and then dismissing the alert dialog

Starting URL: https://www.rahulshettyacademy.com/AutomationPractice/

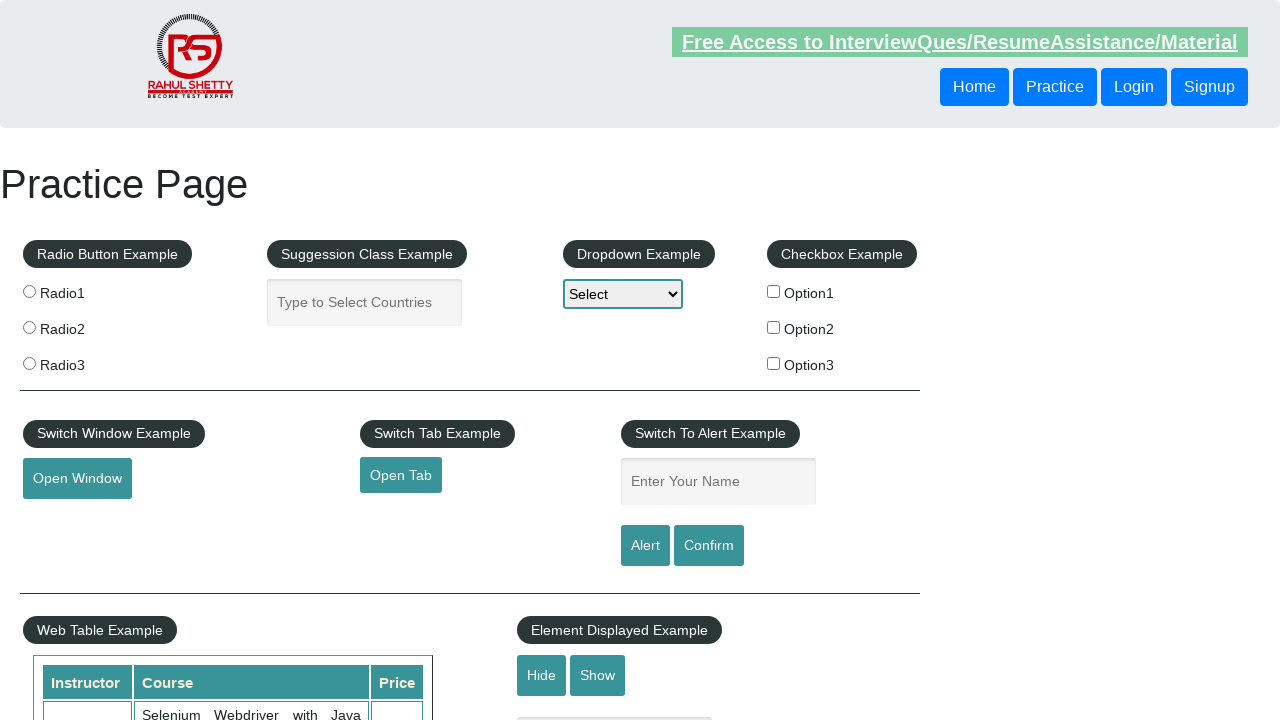

Clicked confirm button to trigger alert dialog at (709, 546) on #confirmbtn
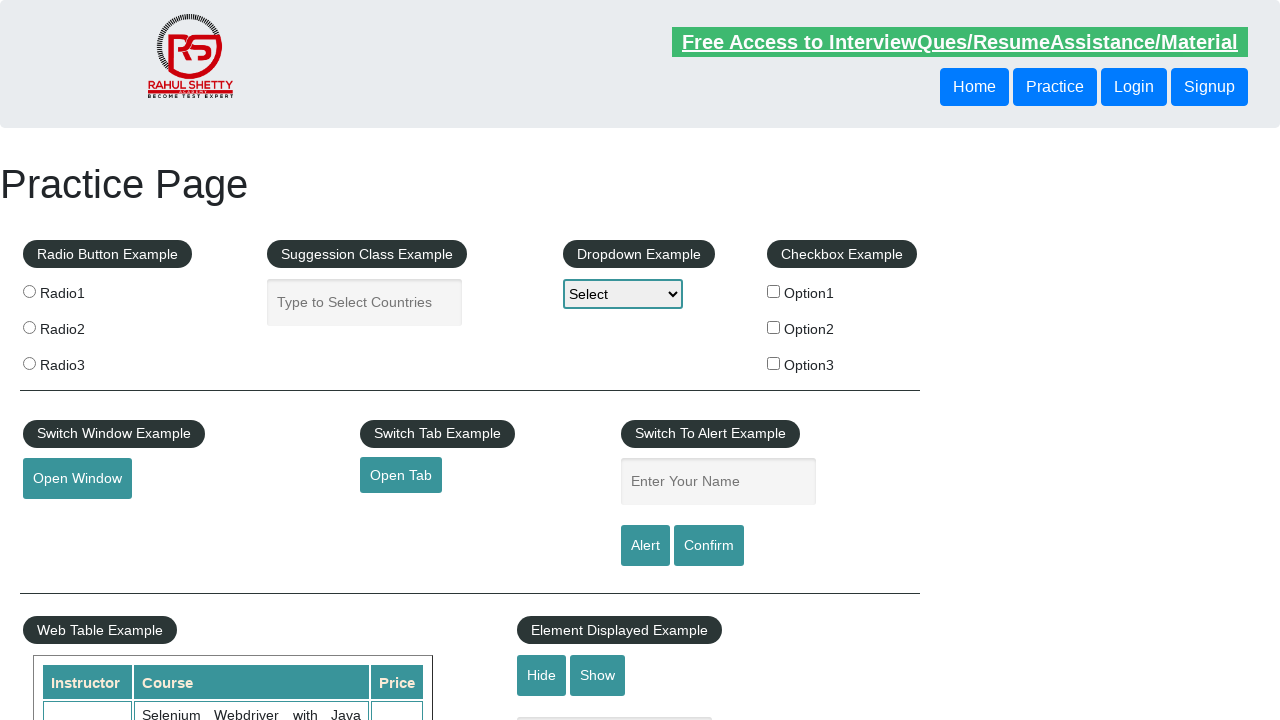

Set up dialog handler to dismiss alerts
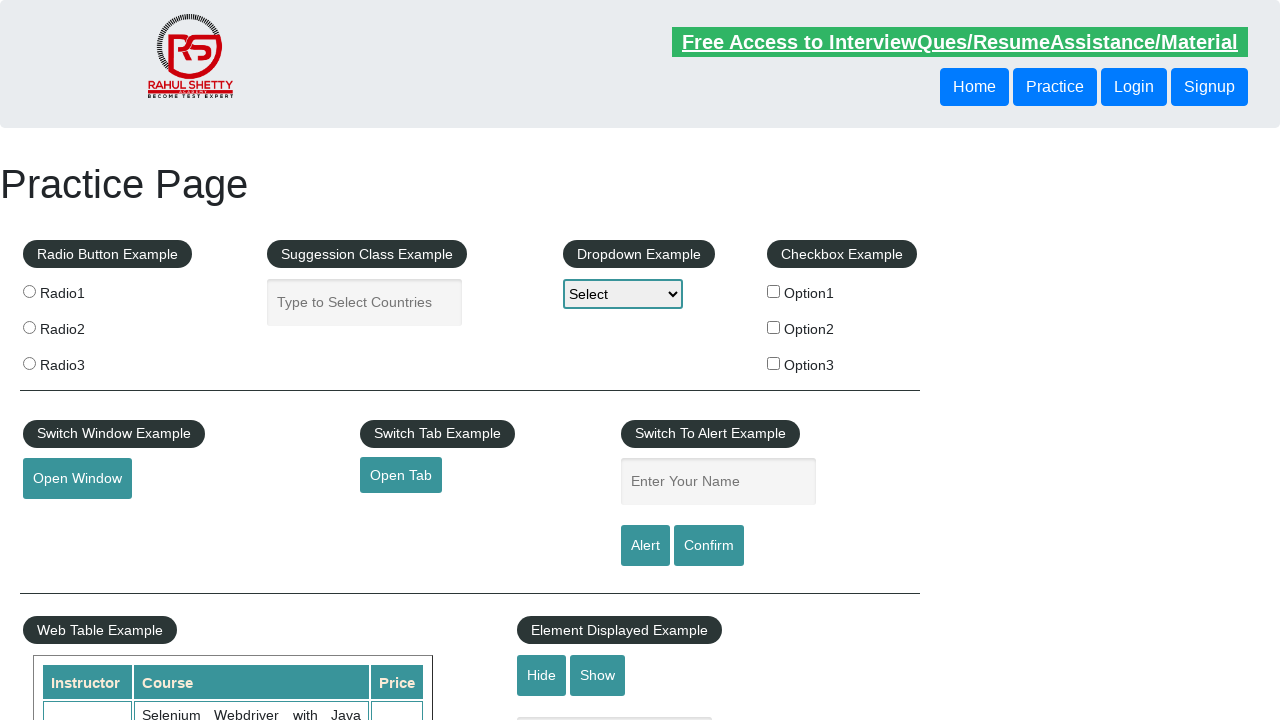

Set up one-time dialog handler to dismiss next alert
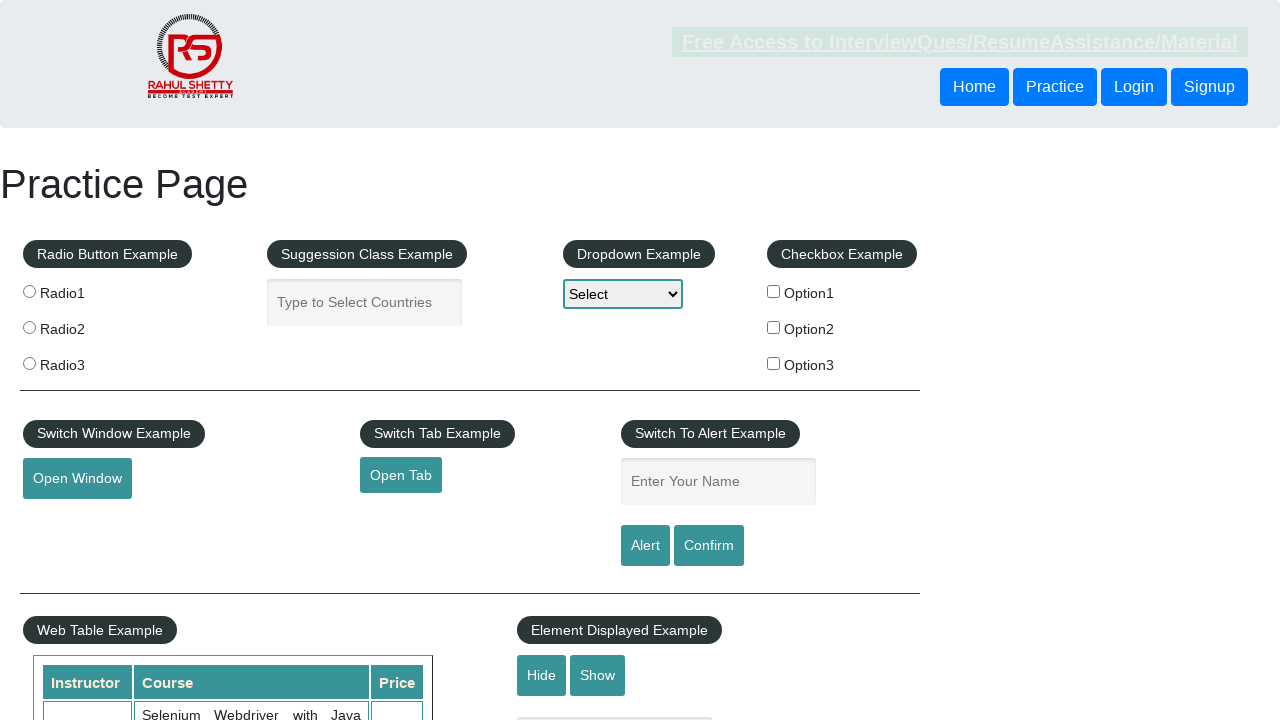

Clicked confirm button again to trigger and dismiss alert dialog at (709, 546) on #confirmbtn
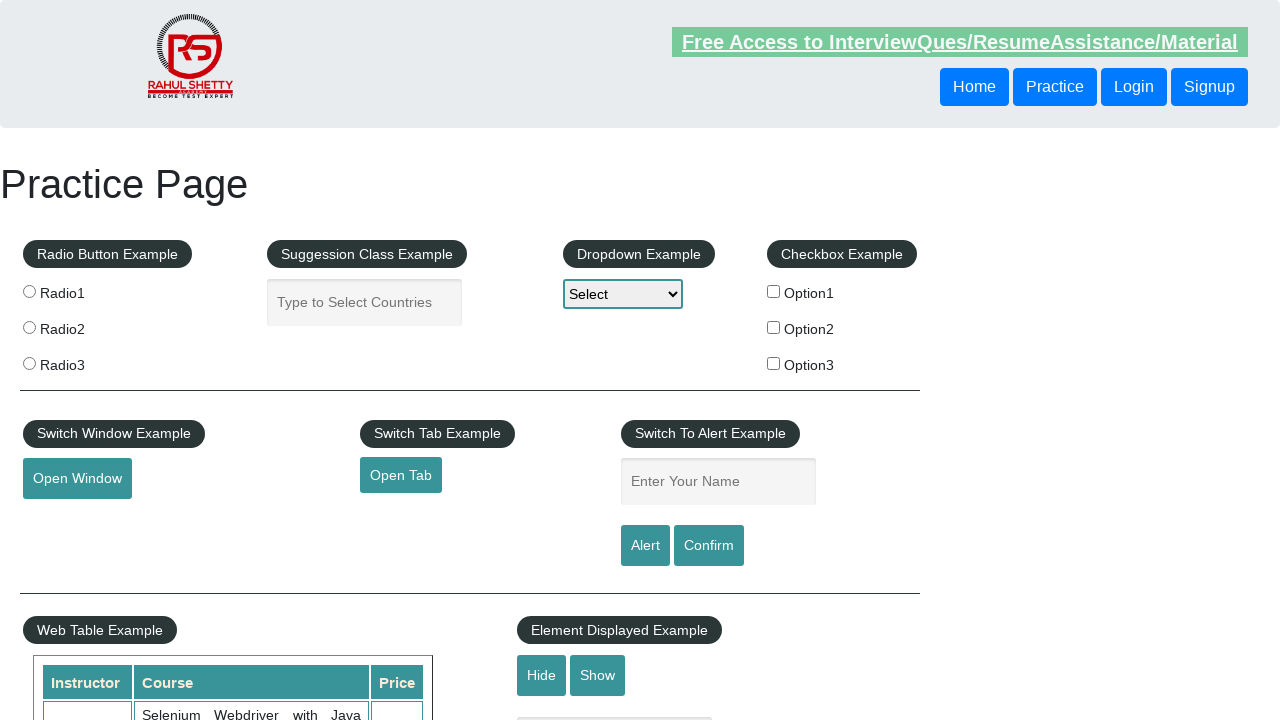

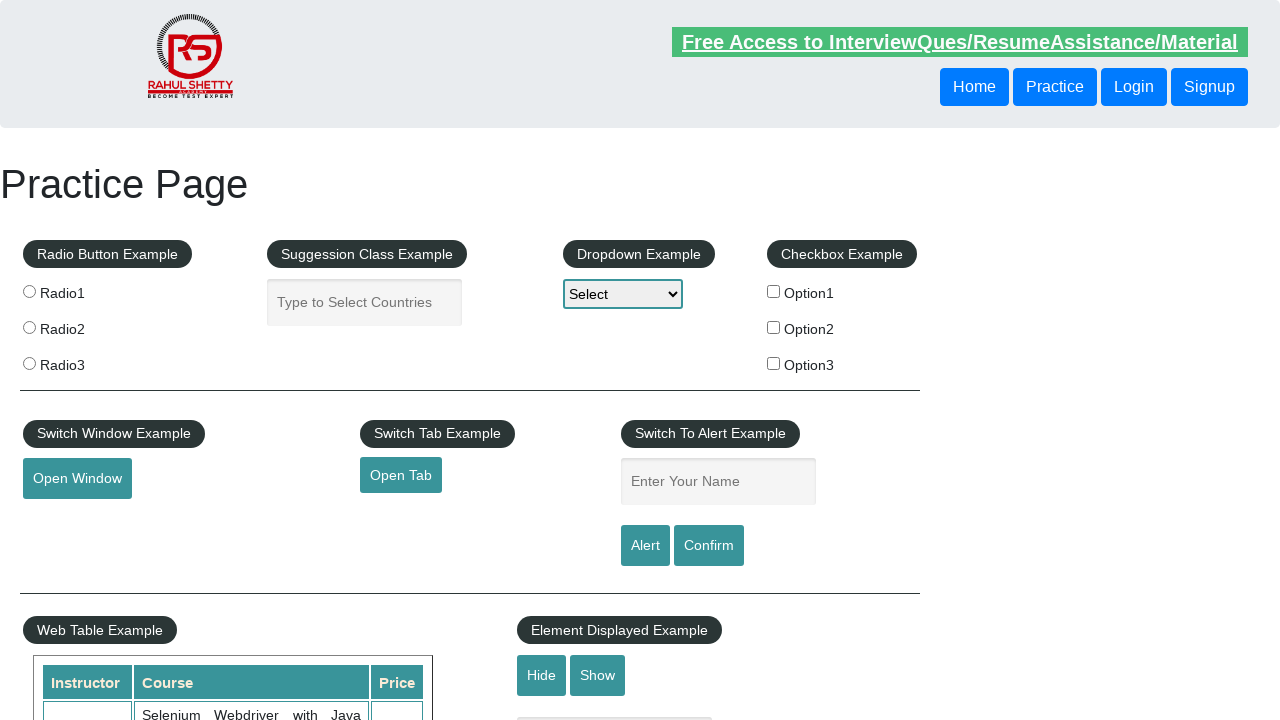